Tests checkbox interaction by locating the first checkbox on the page and clicking it to toggle its state

Starting URL: https://the-internet.herokuapp.com/checkboxes

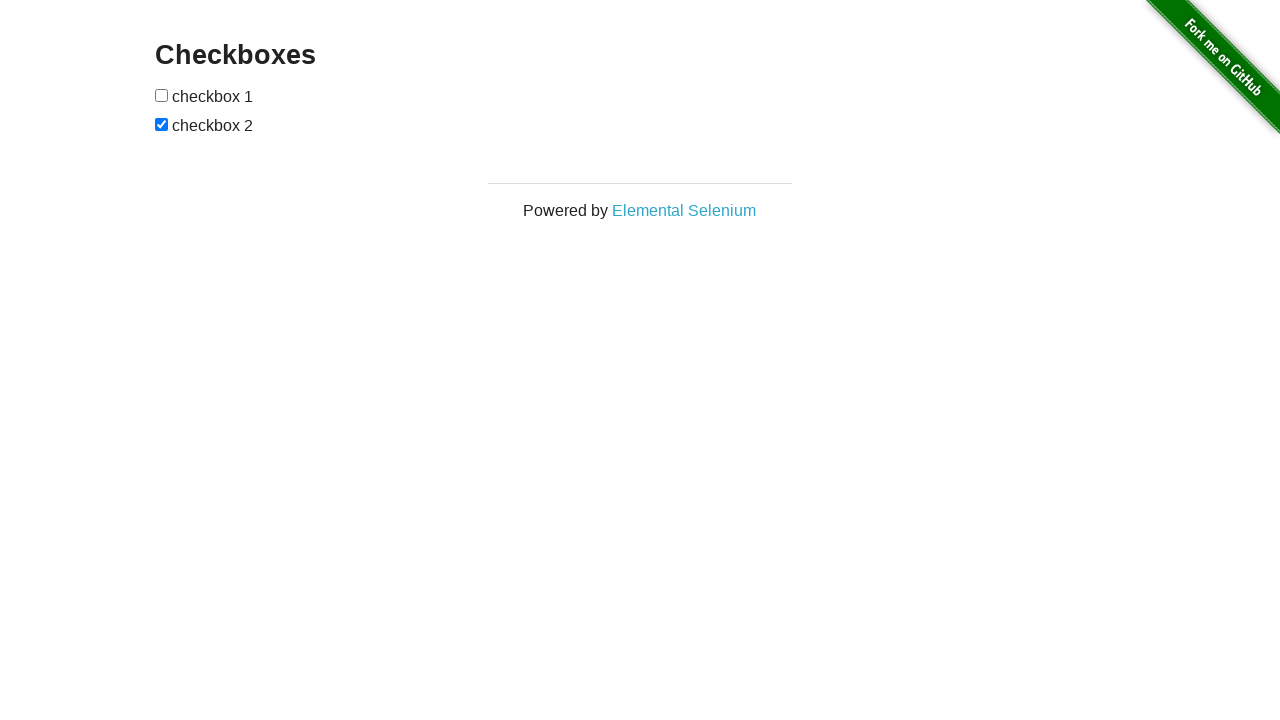

Waited for checkbox form to be visible
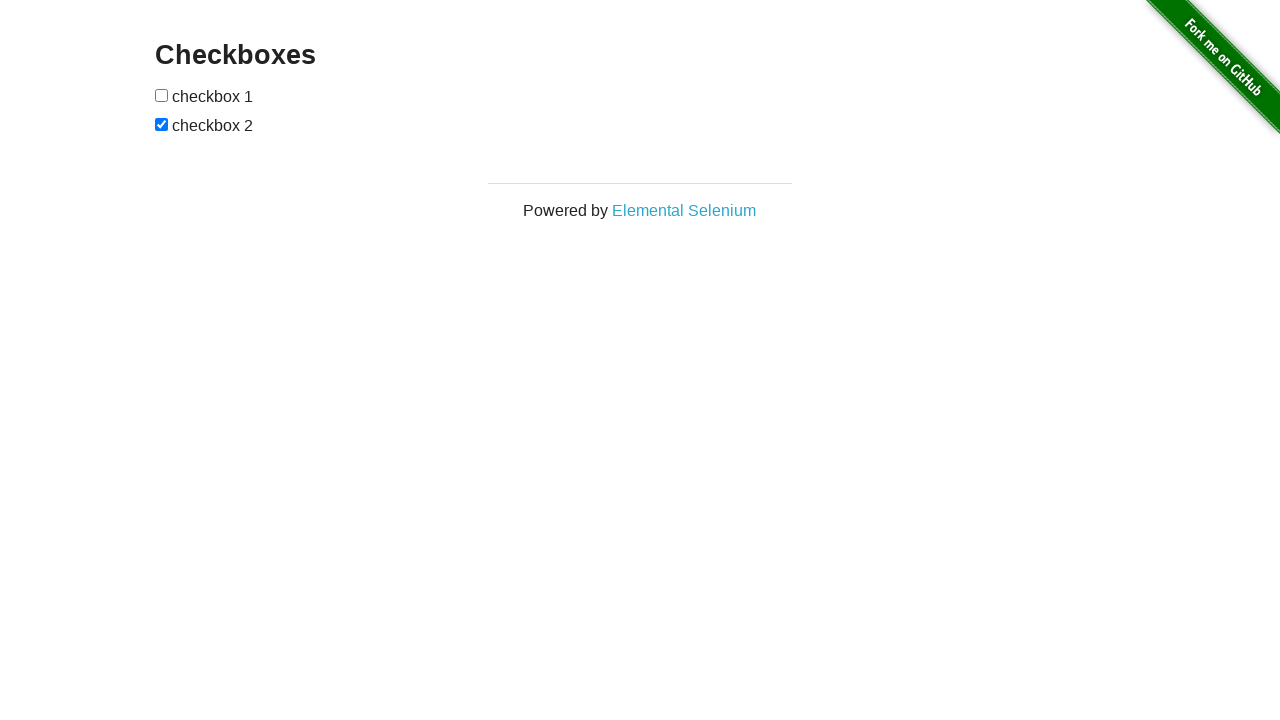

Clicked the first checkbox to toggle its state at (162, 95) on xpath=//form[@id='checkboxes']/input[1]
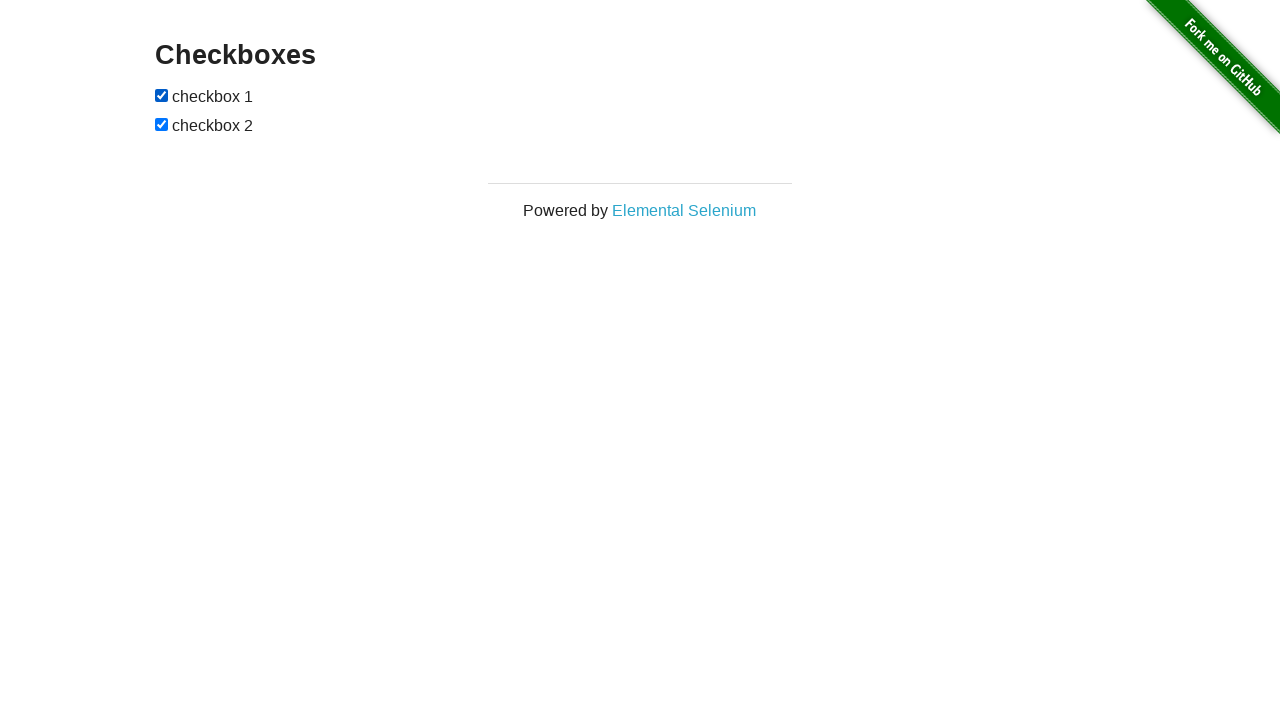

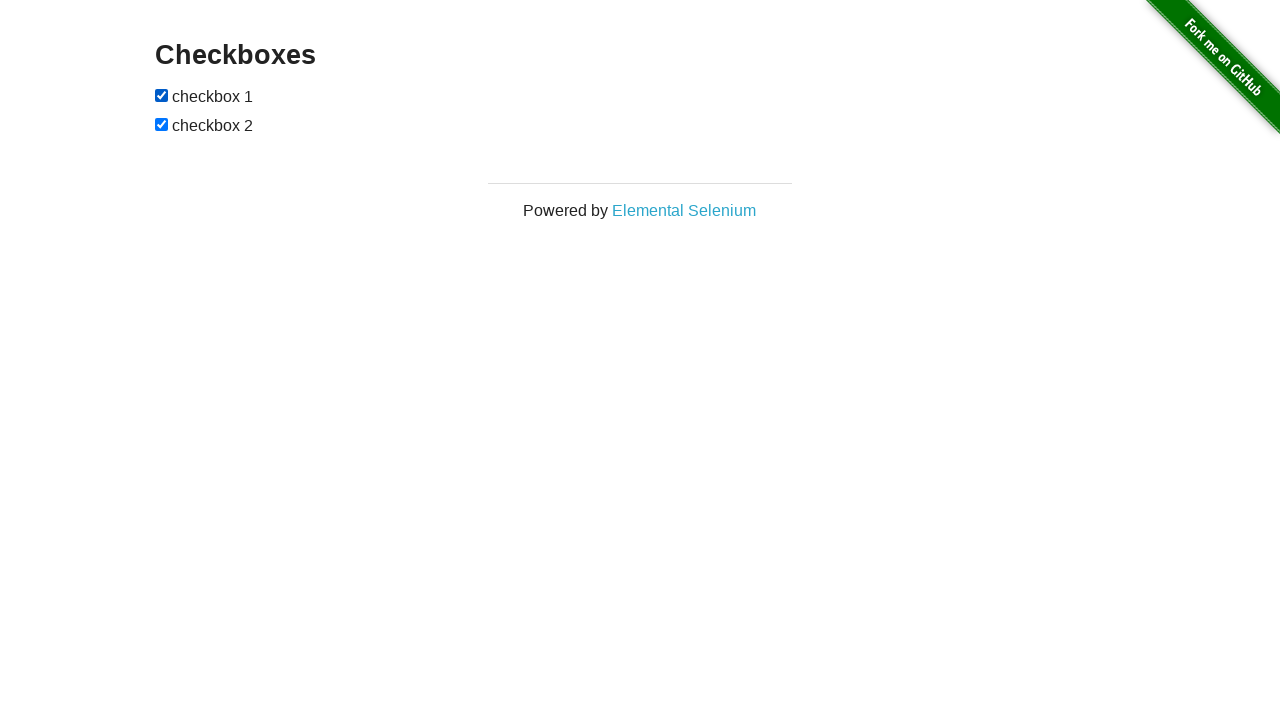